Navigates to the OTUS online courses homepage and verifies that the page title contains the expected text about online courses for professionals.

Starting URL: https://otus.ru

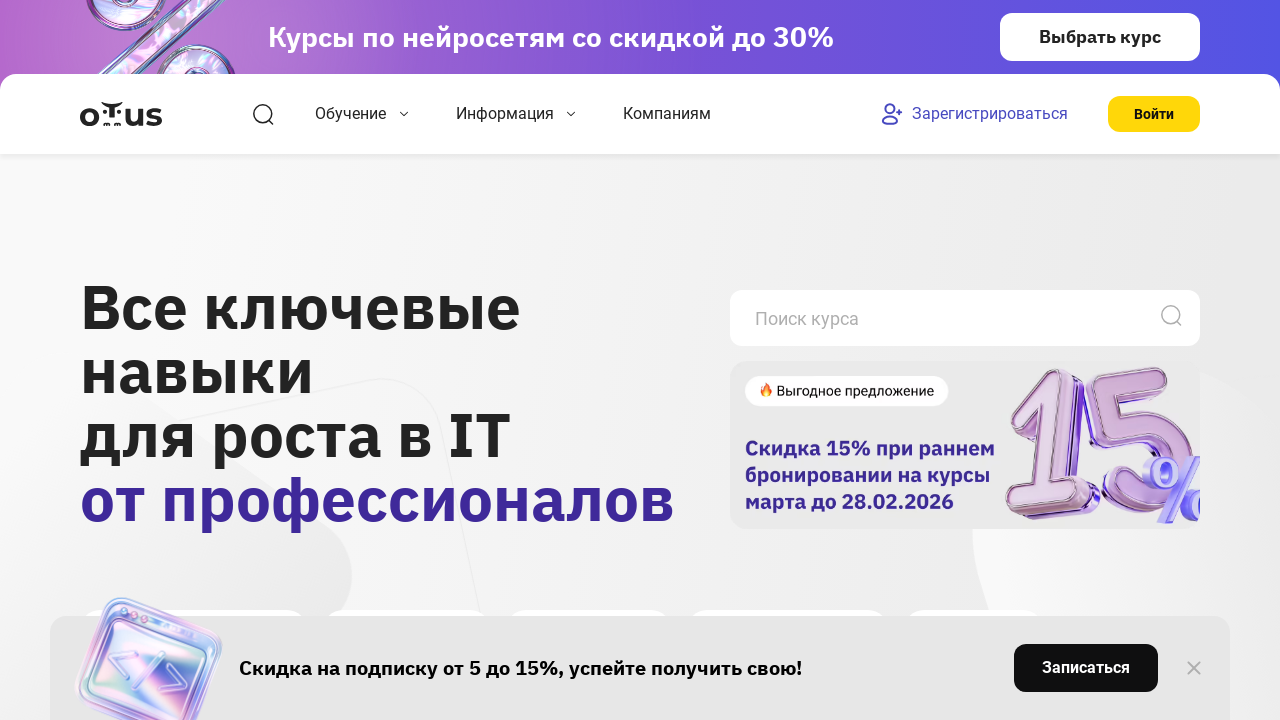

Navigated to OTUS homepage at https://otus.ru
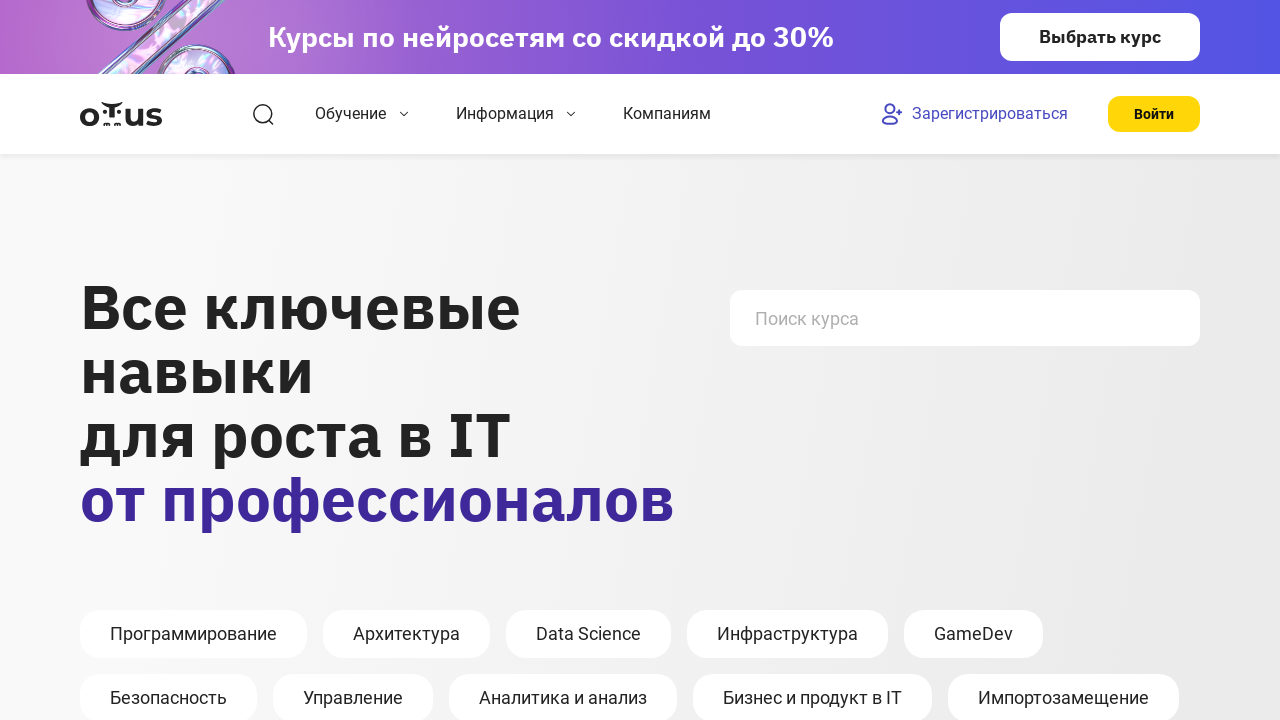

Page loaded and DOM content is ready
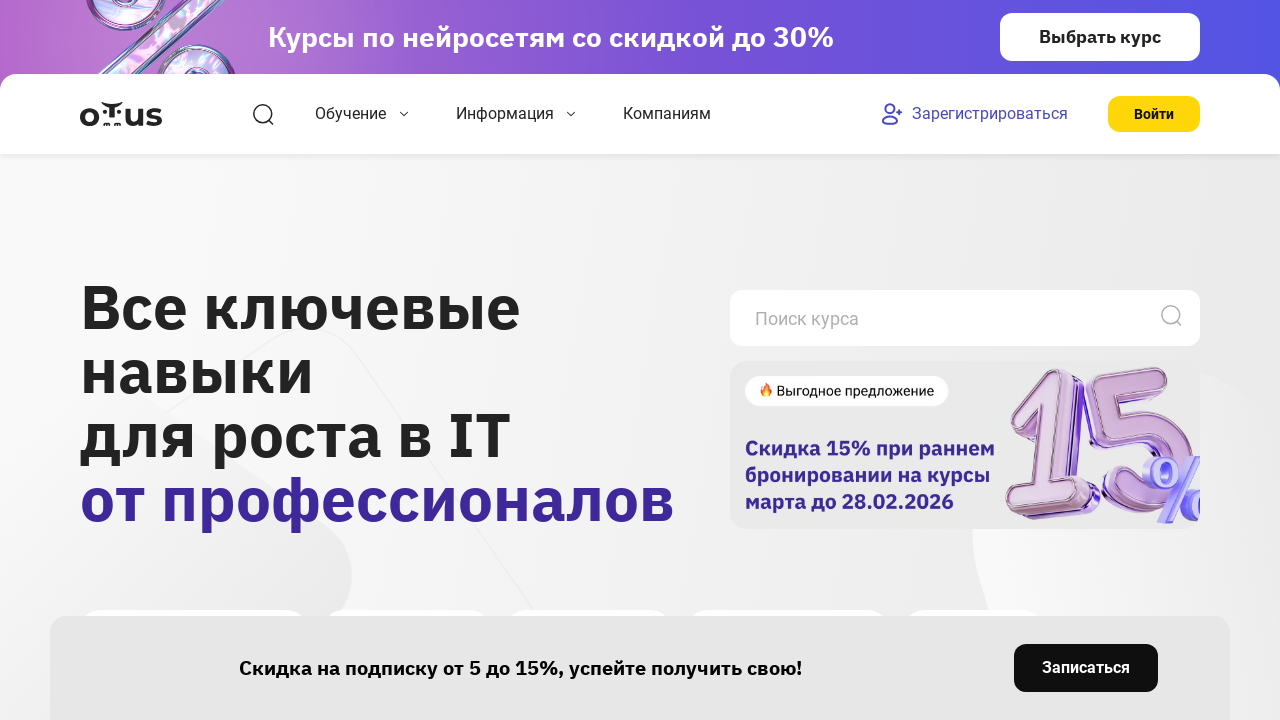

Verified page title contains expected text about online courses for professionals
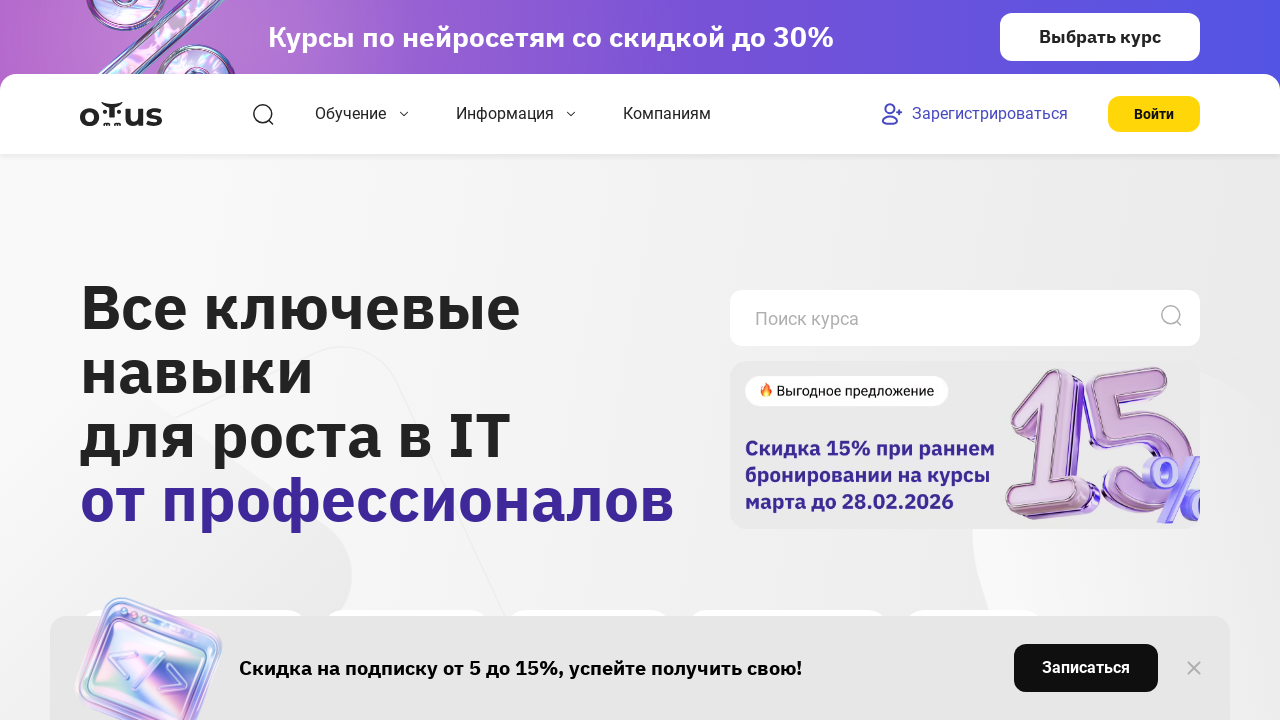

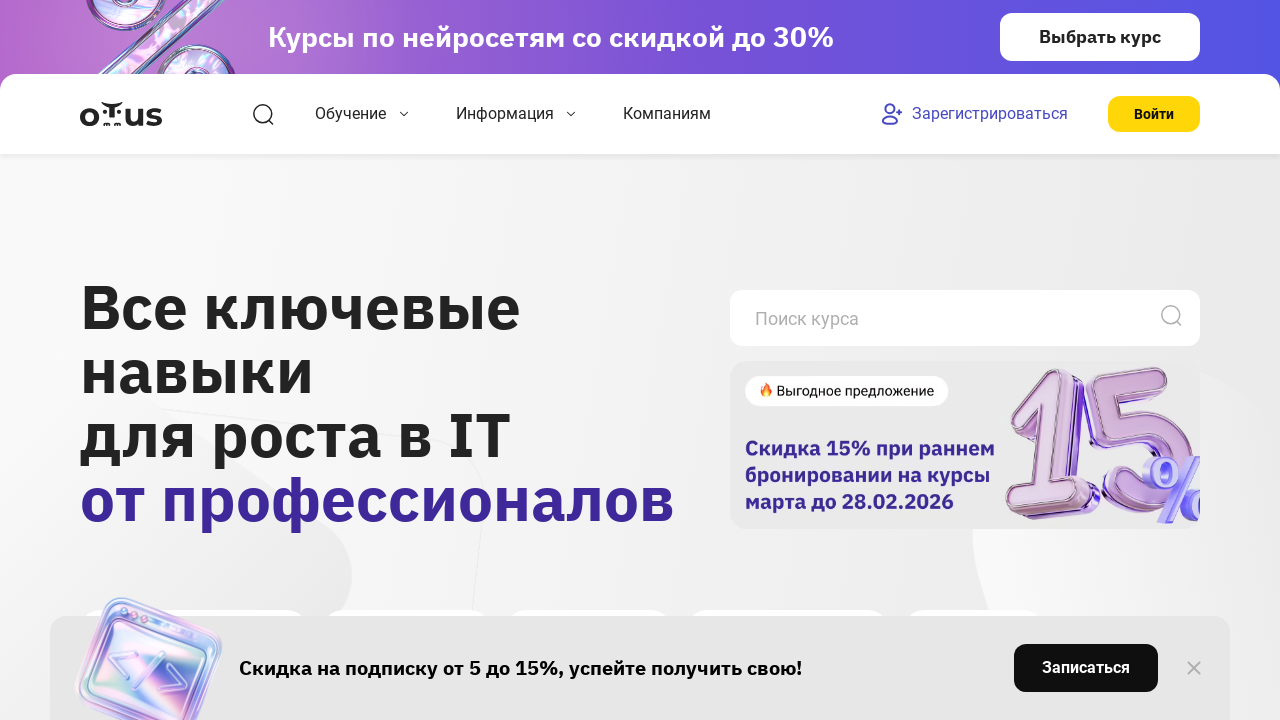